Tests navigation to the Forgot Password page by clicking the "Forgot your password?" link and verifying the Reset Password page is displayed

Starting URL: https://opensource-demo.orangehrmlive.com/

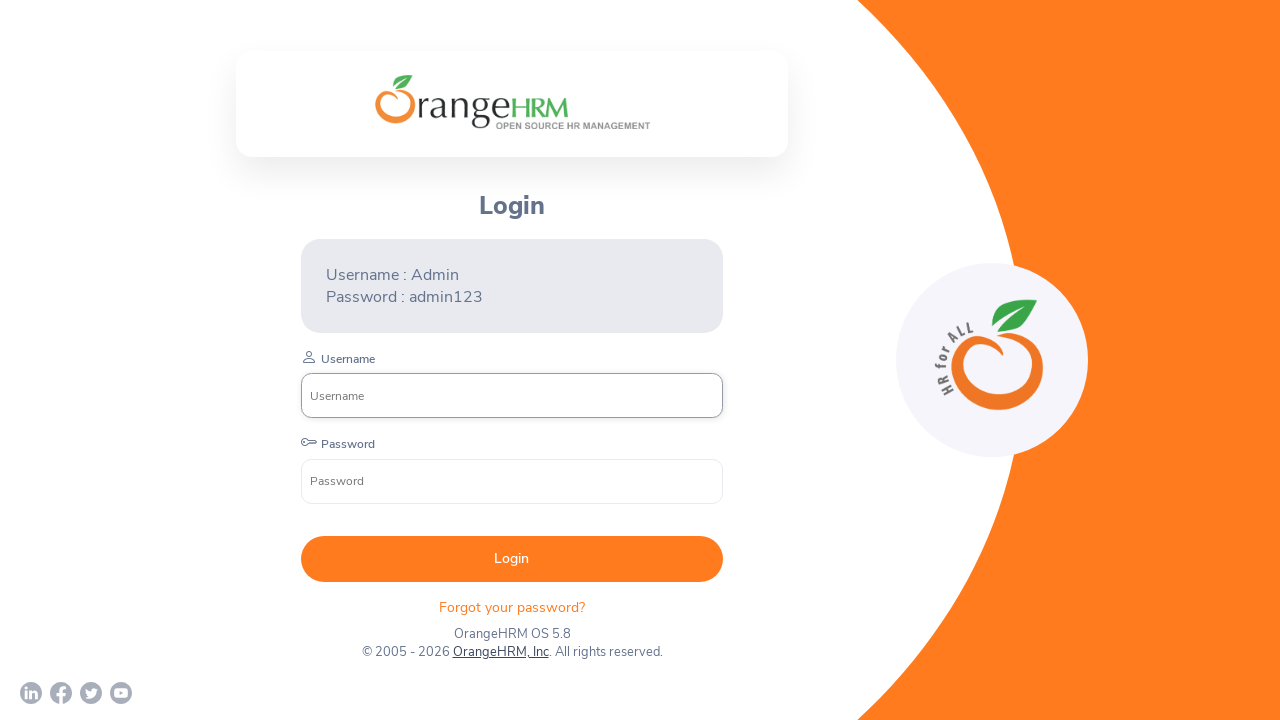

Clicked 'Forgot your password?' link at (512, 607) on xpath=//p[text()='Forgot your password? ']
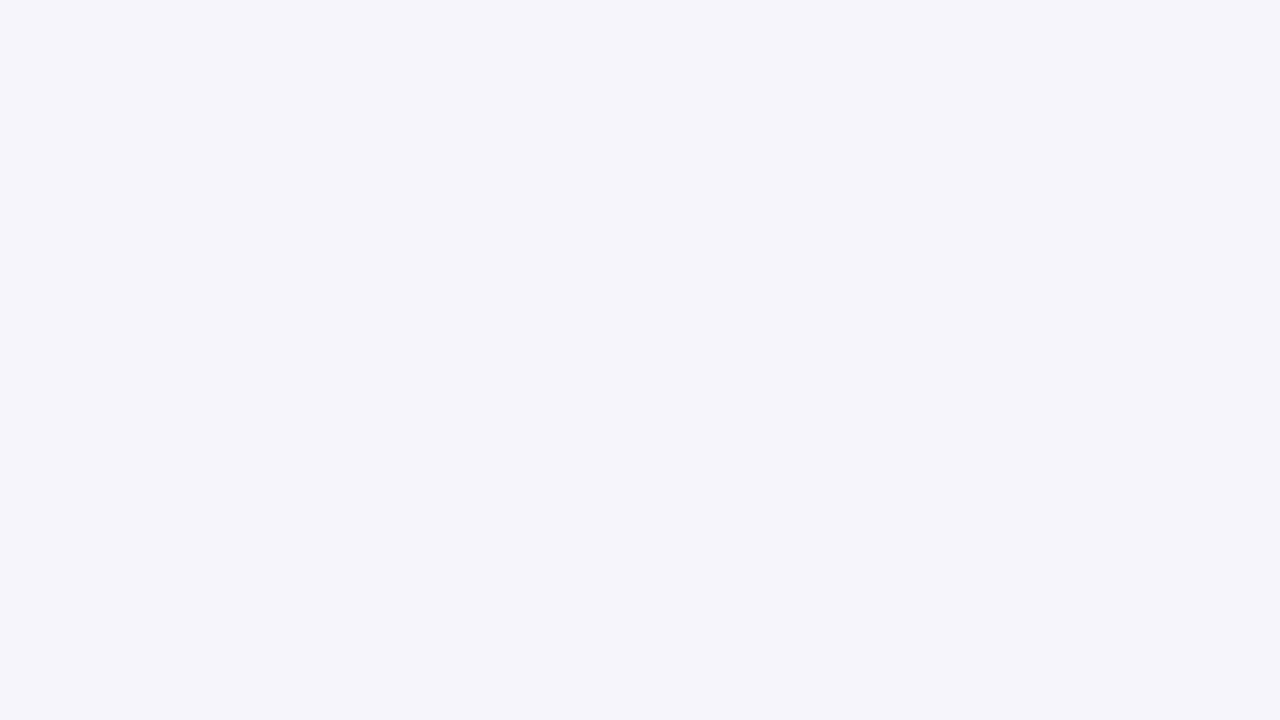

Reset Password heading became visible
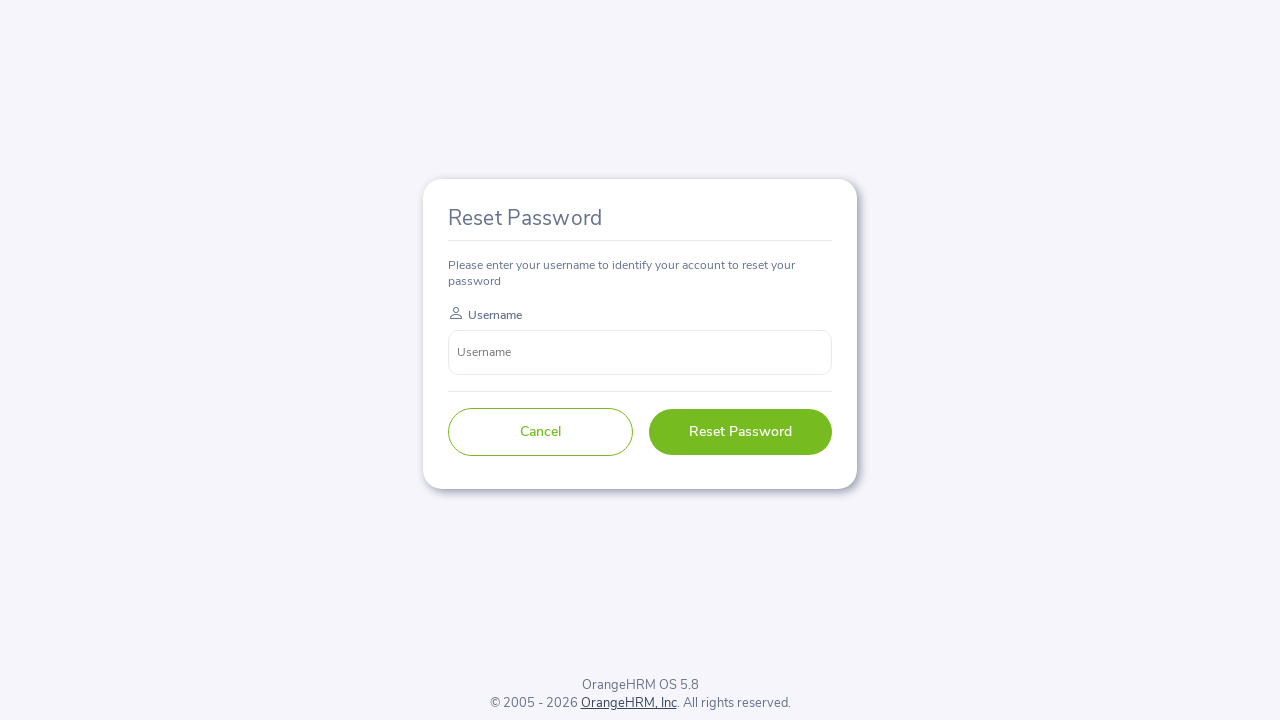

Verified Reset Password heading text matches expected value
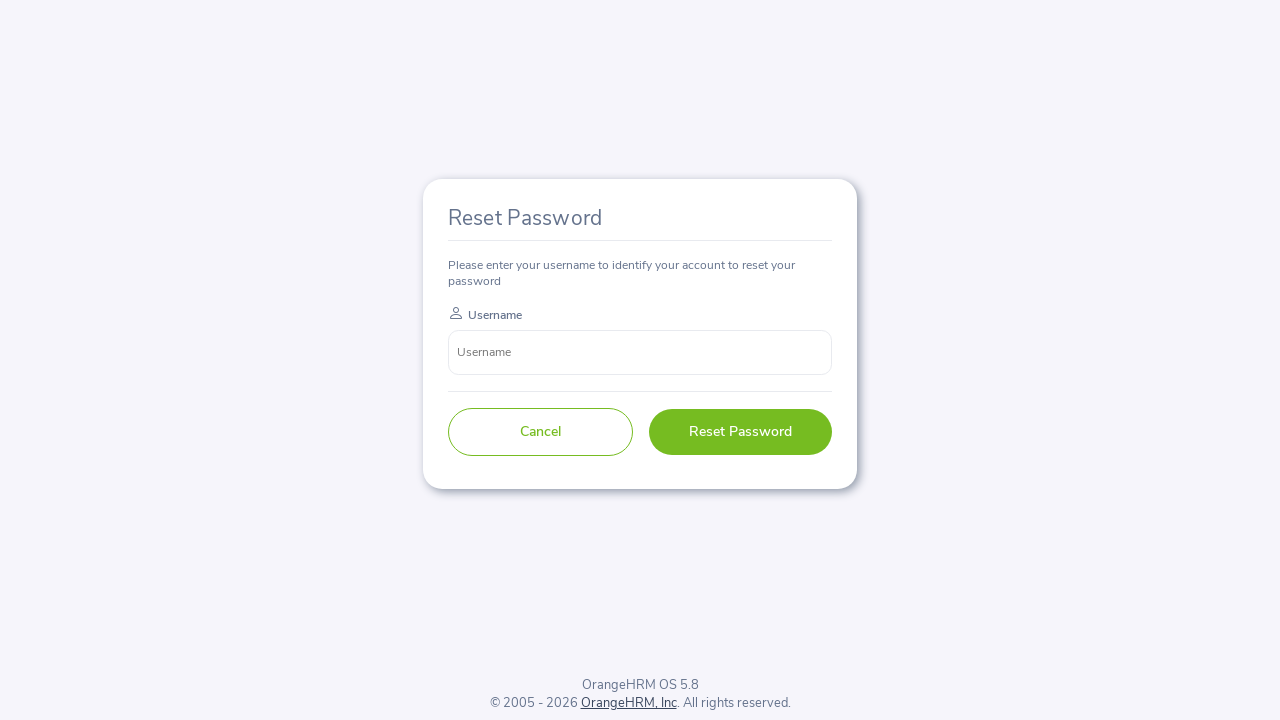

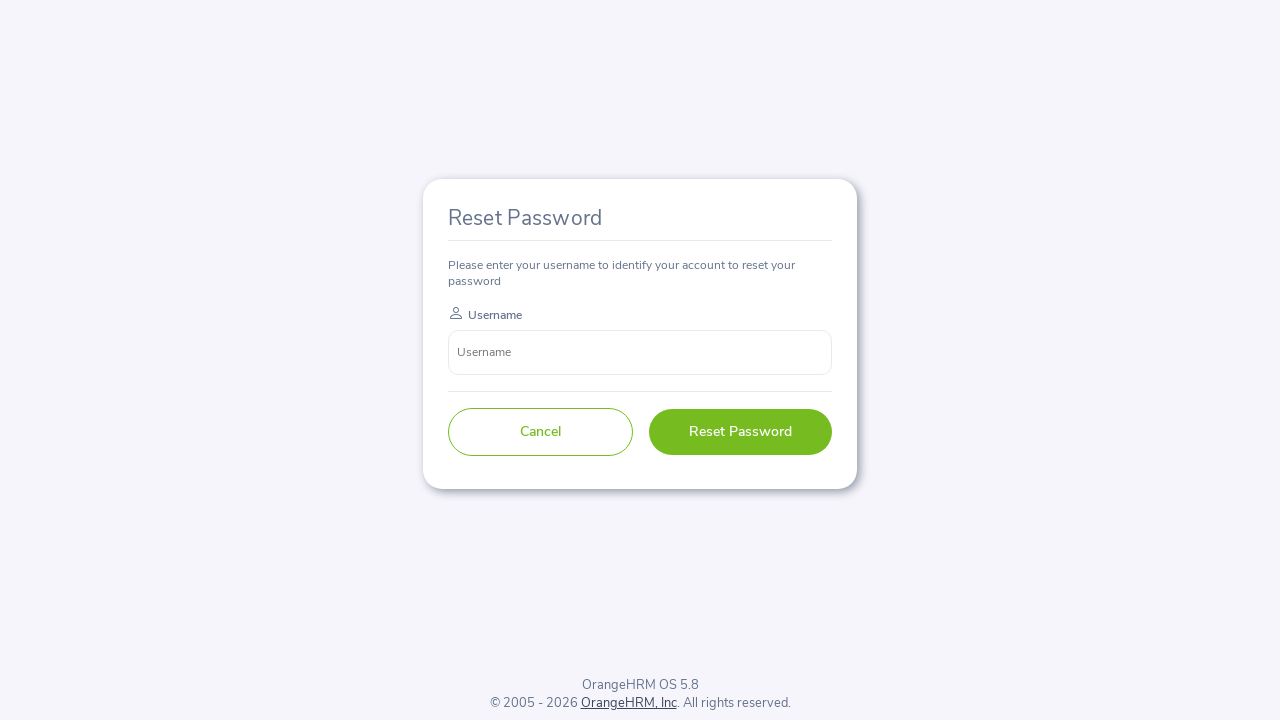